Tests checkbox functionality by finding all checkboxes on the page and clicking each one to select them

Starting URL: https://krninformatix.com/learn.html

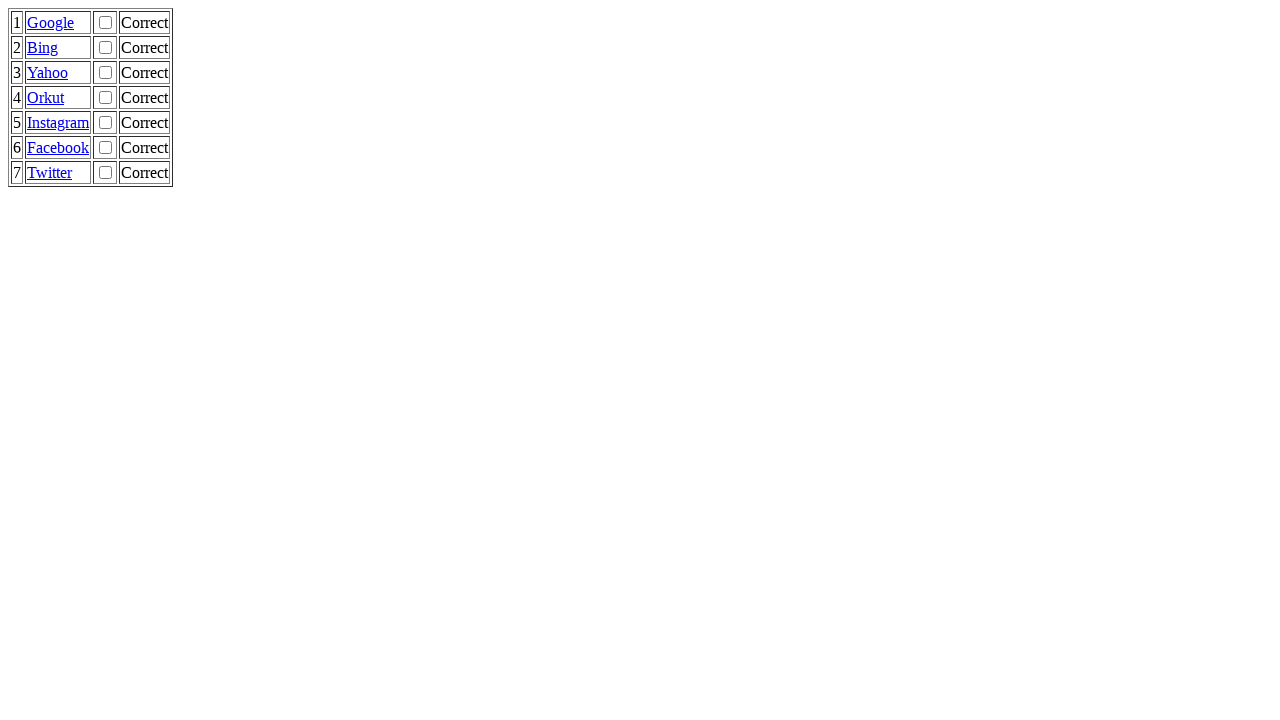

Waited for page to load with domcontentloaded state
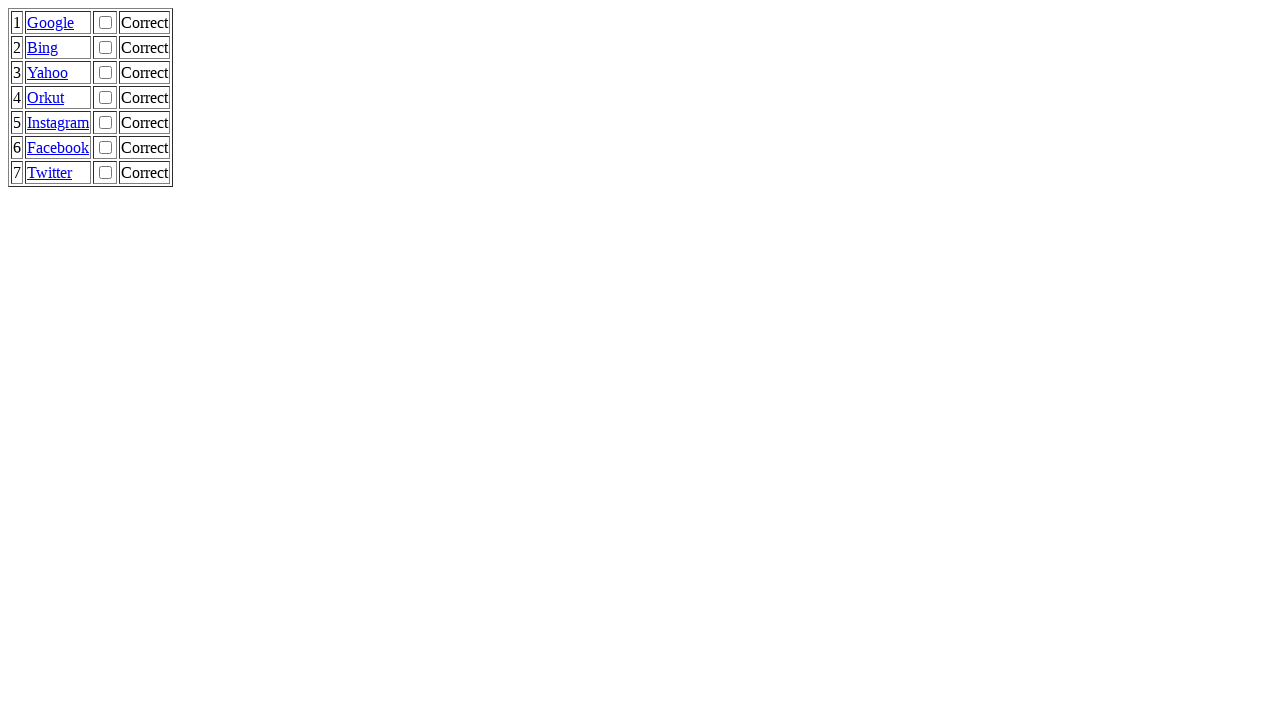

Located all checkbox elements on the page
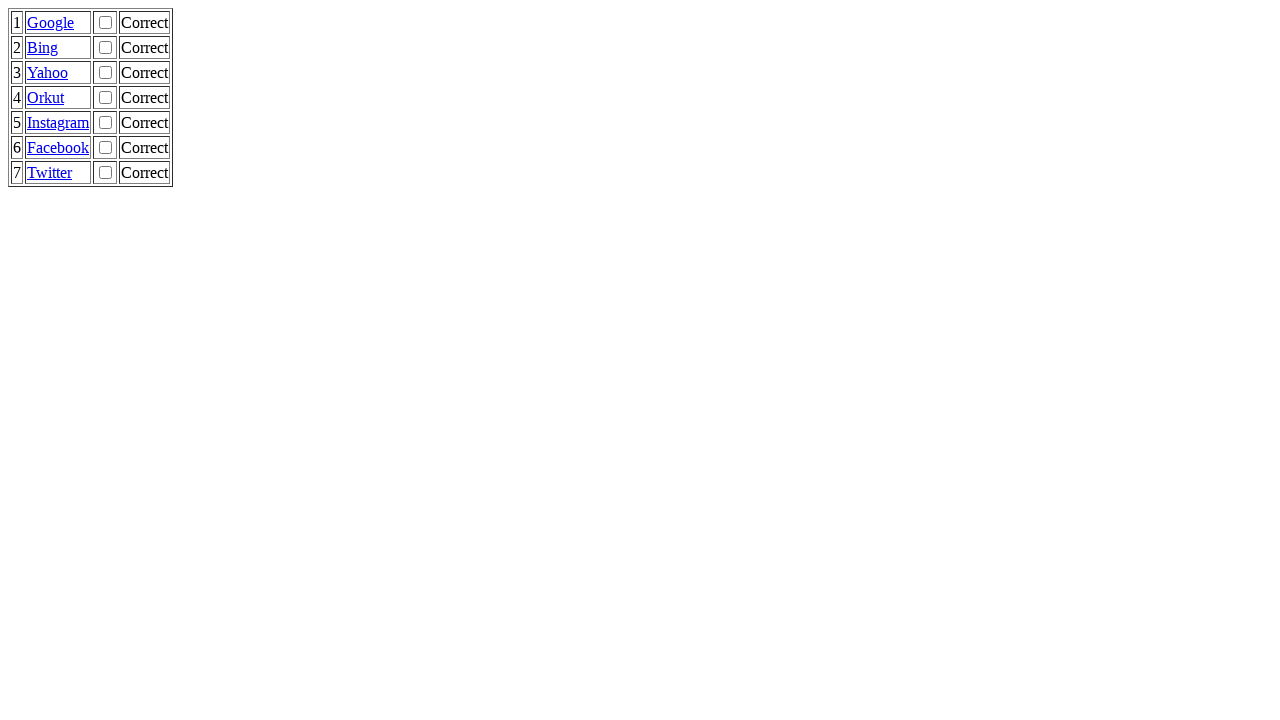

Found 7 checkboxes on the page
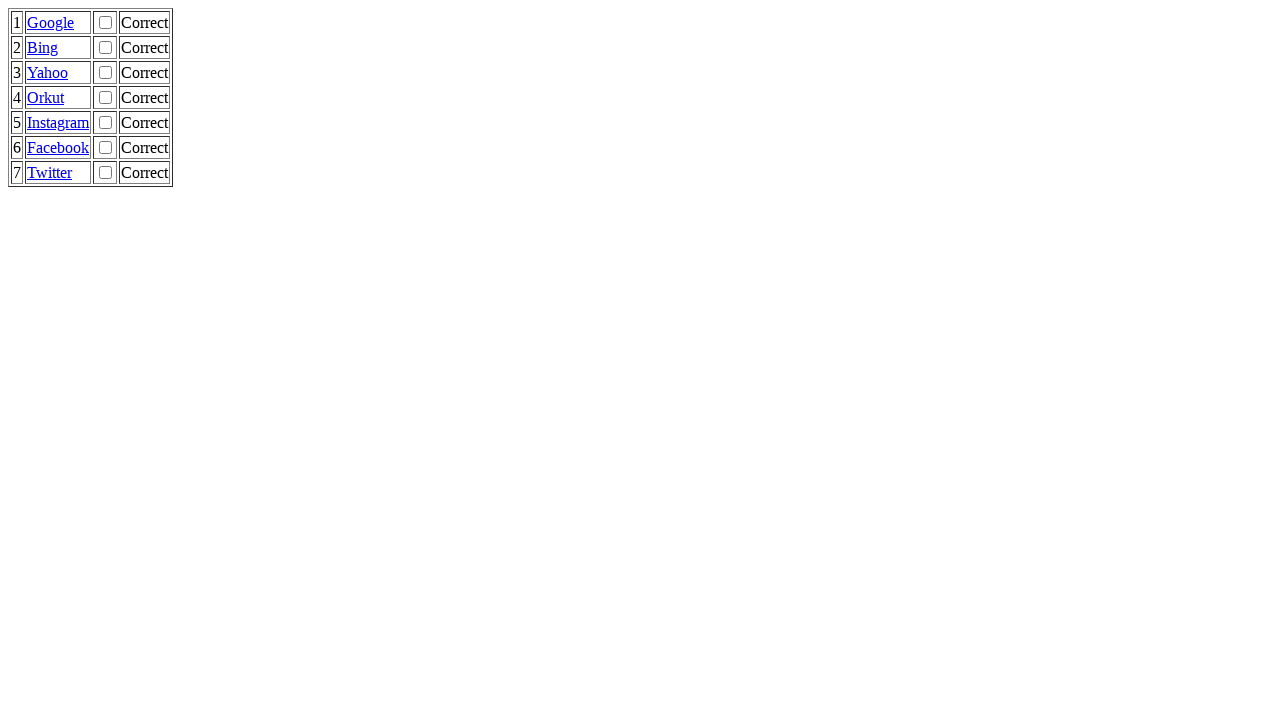

Clicked checkbox 1 of 7 at (106, 22) on input[type='checkbox'] >> nth=0
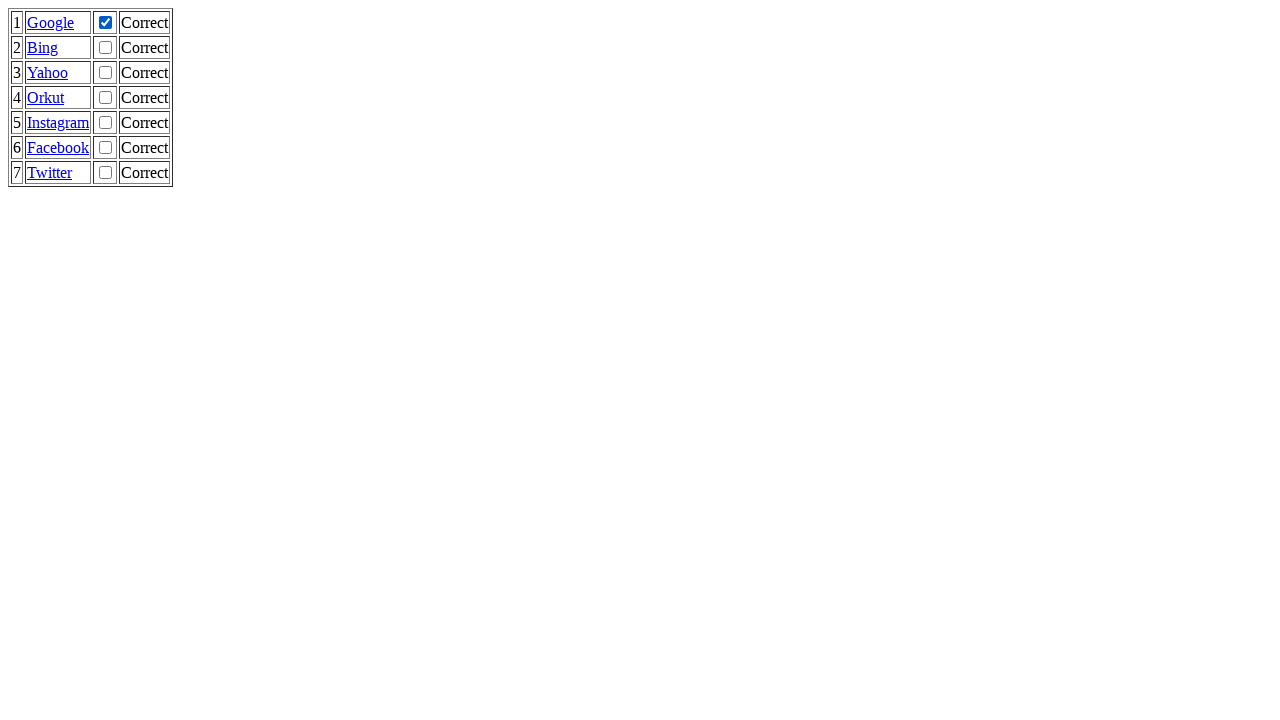

Clicked checkbox 2 of 7 at (106, 48) on input[type='checkbox'] >> nth=1
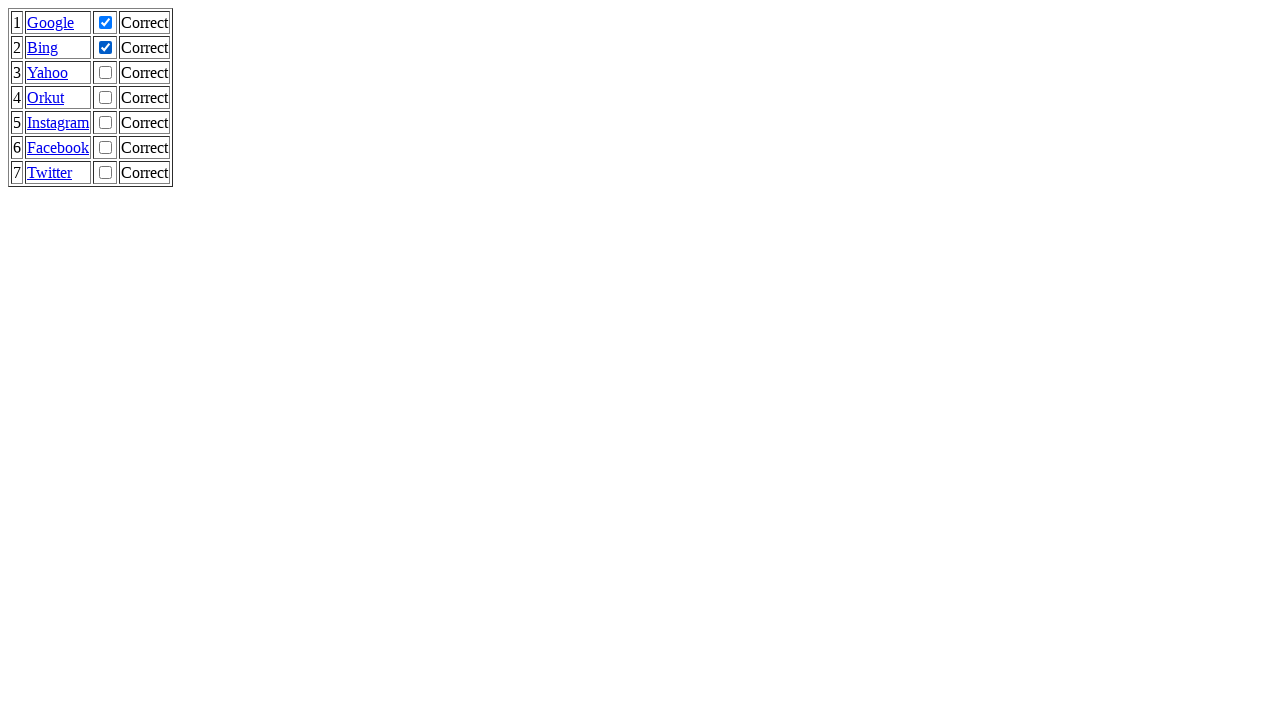

Clicked checkbox 3 of 7 at (106, 72) on input[type='checkbox'] >> nth=2
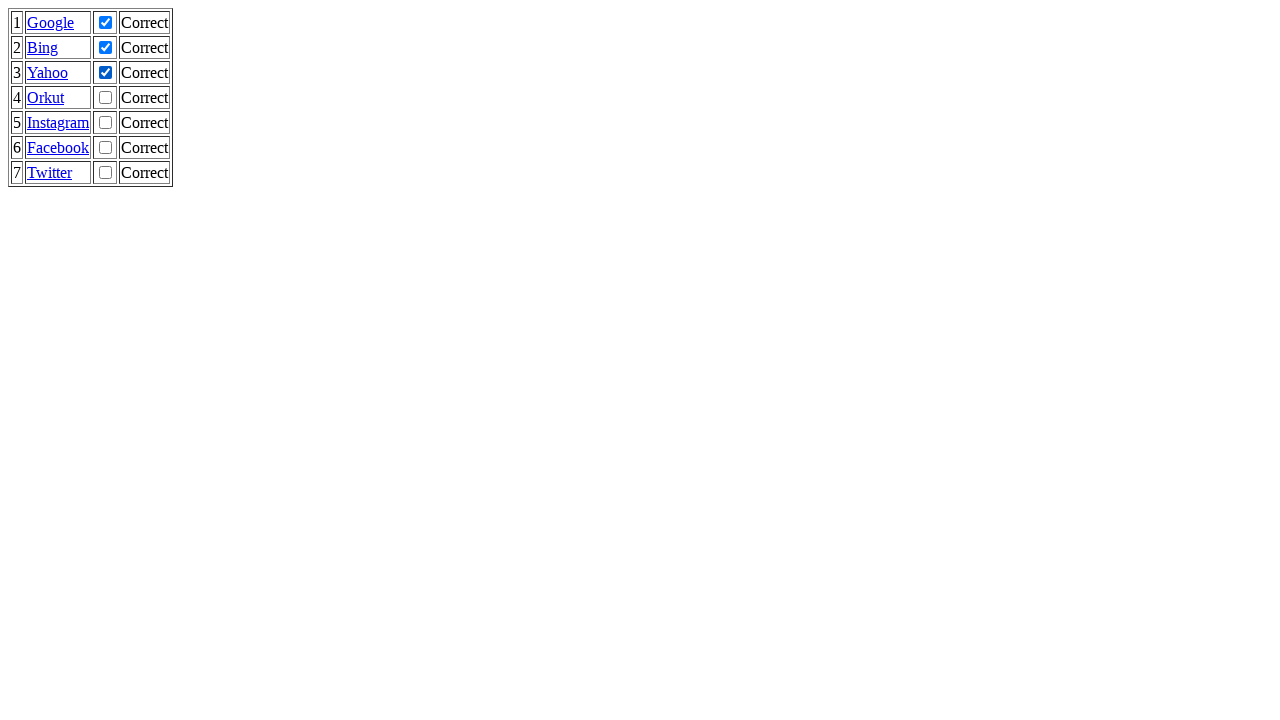

Clicked checkbox 4 of 7 at (106, 98) on input[type='checkbox'] >> nth=3
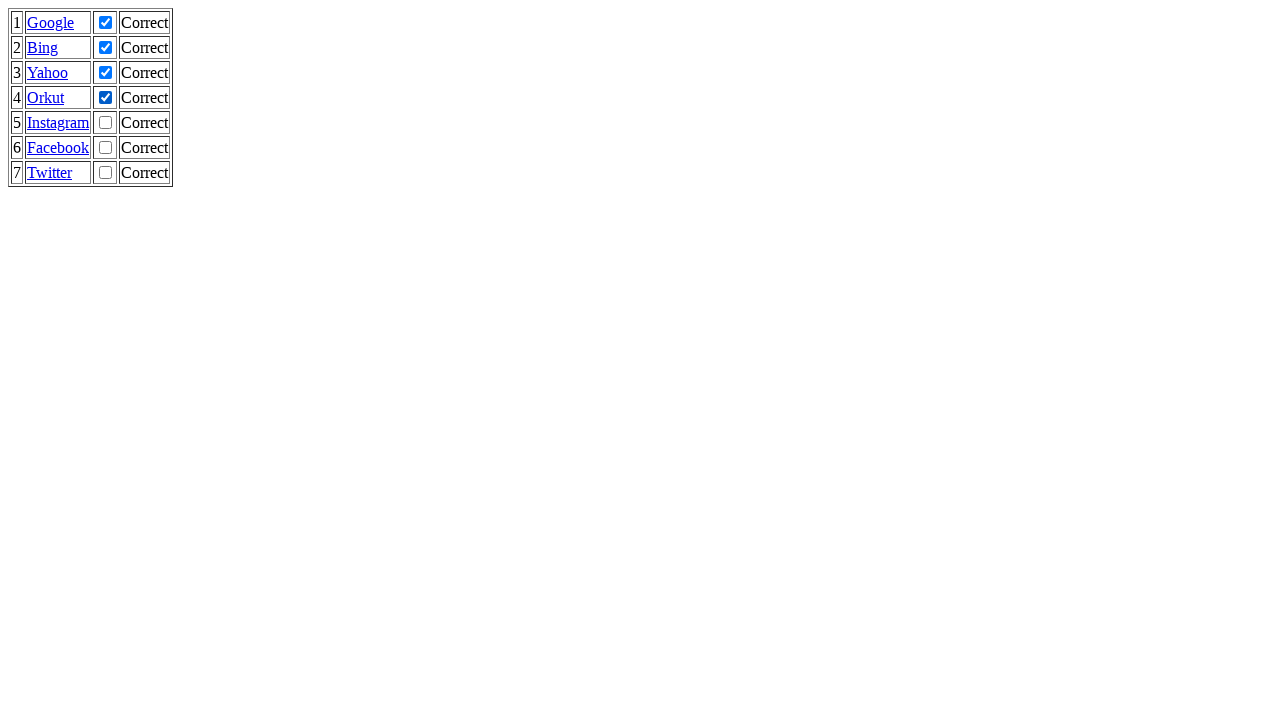

Clicked checkbox 5 of 7 at (106, 122) on input[type='checkbox'] >> nth=4
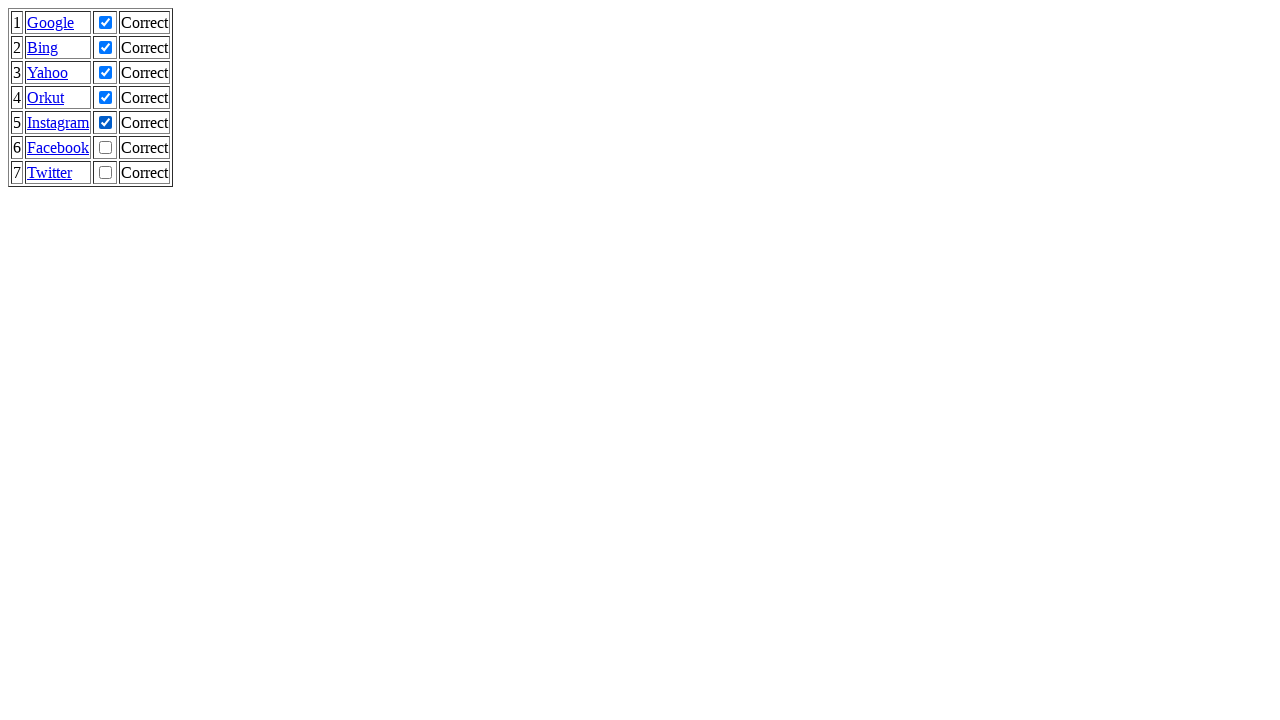

Clicked checkbox 6 of 7 at (106, 148) on input[type='checkbox'] >> nth=5
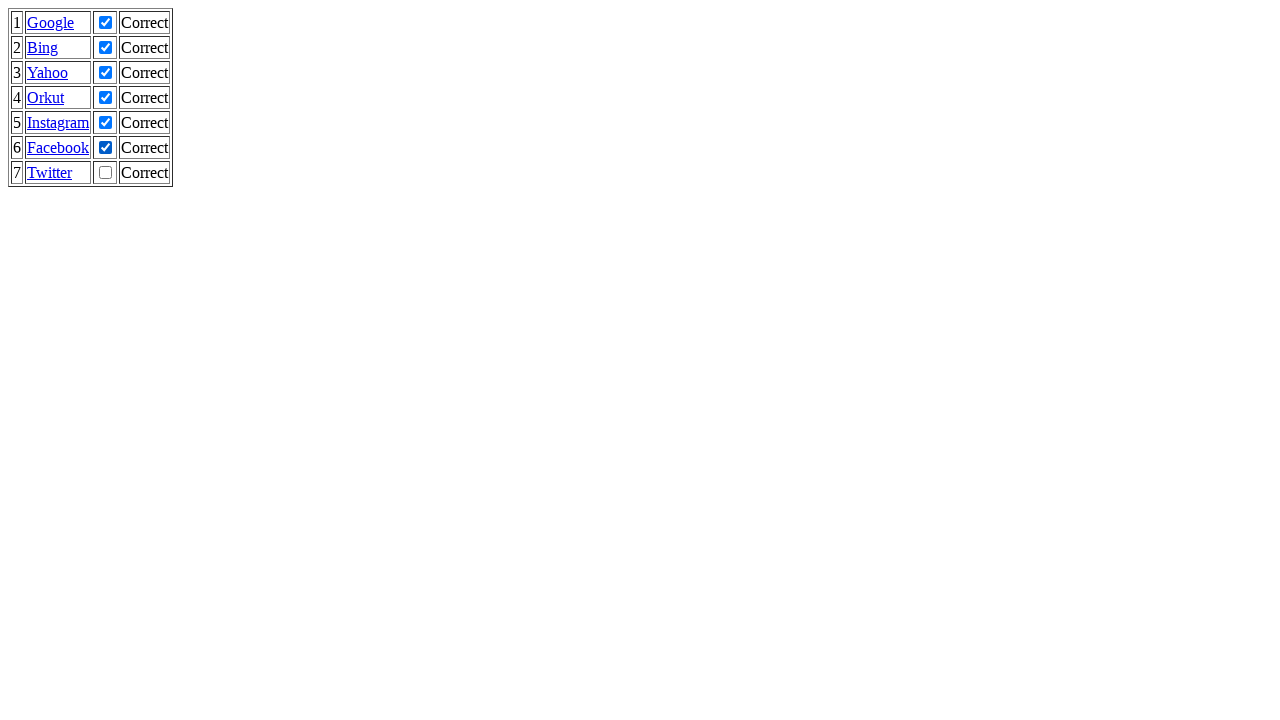

Clicked checkbox 7 of 7 at (106, 172) on input[type='checkbox'] >> nth=6
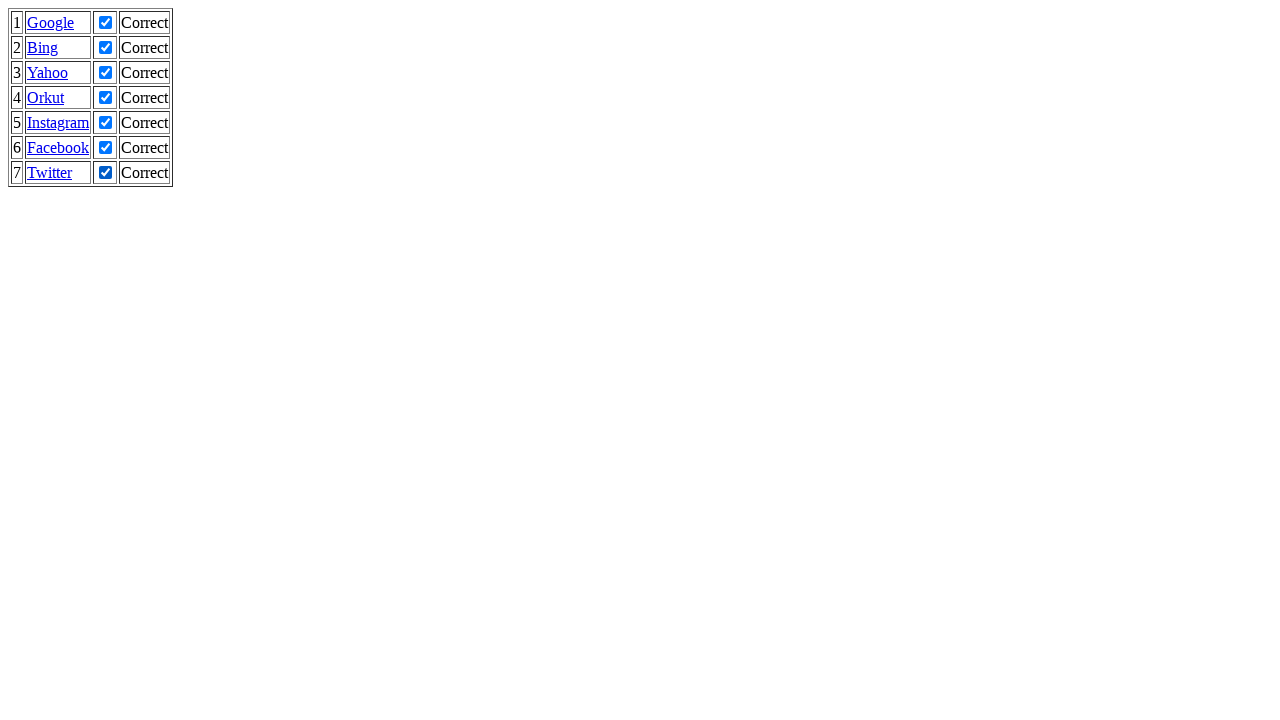

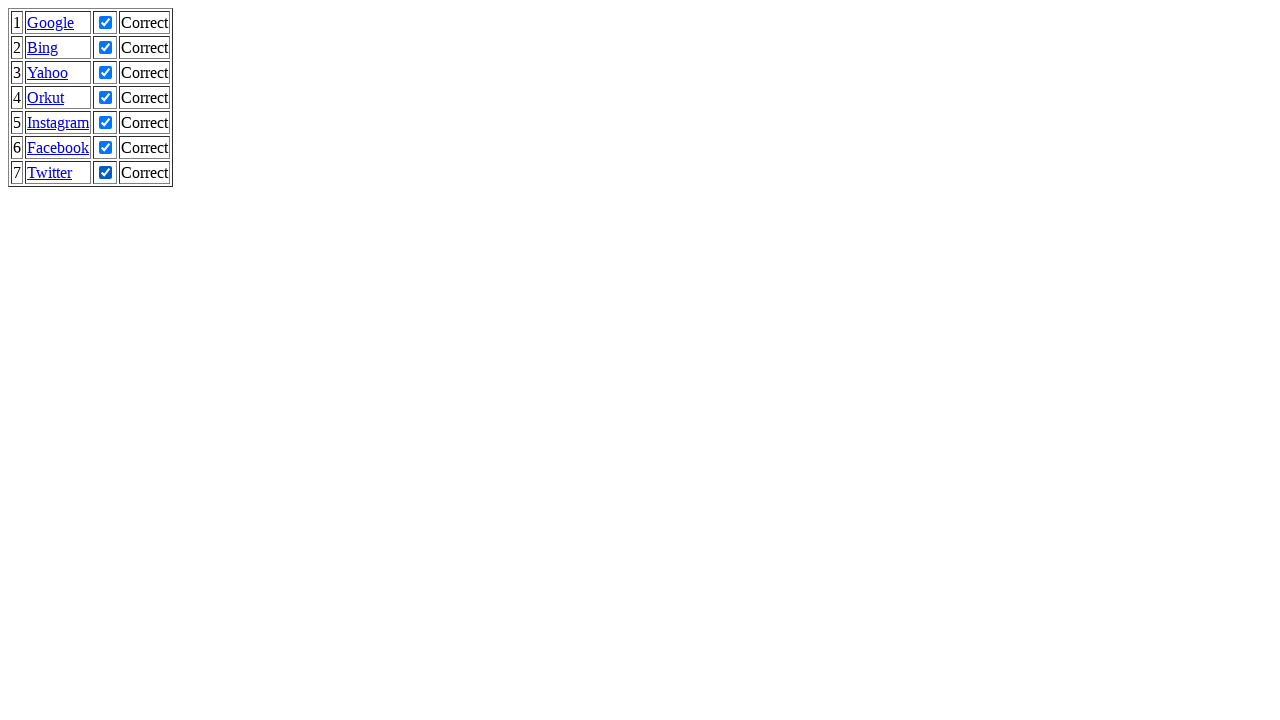